Tests sorting a numeric column (Due) in ascending order by clicking the column header and verifying the values are sorted correctly

Starting URL: http://the-internet.herokuapp.com/tables

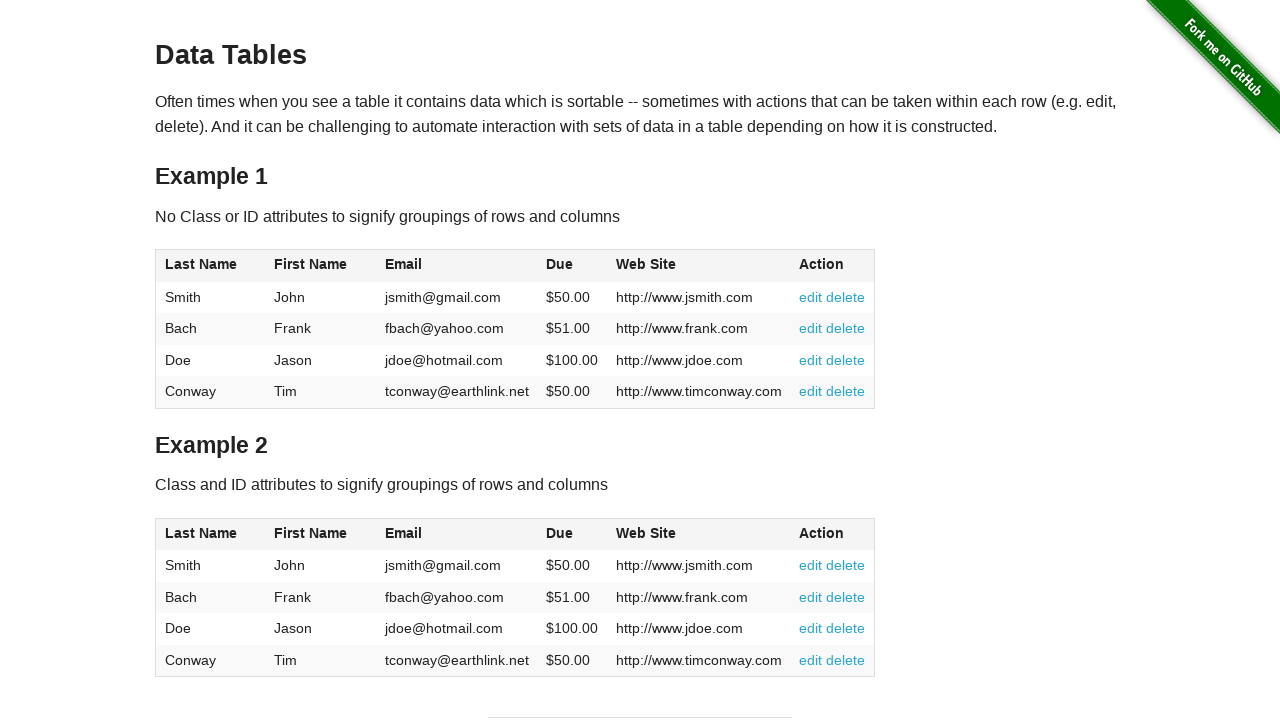

Clicked Due column header to sort in ascending order at (572, 266) on #table1 thead tr th:nth-of-type(4)
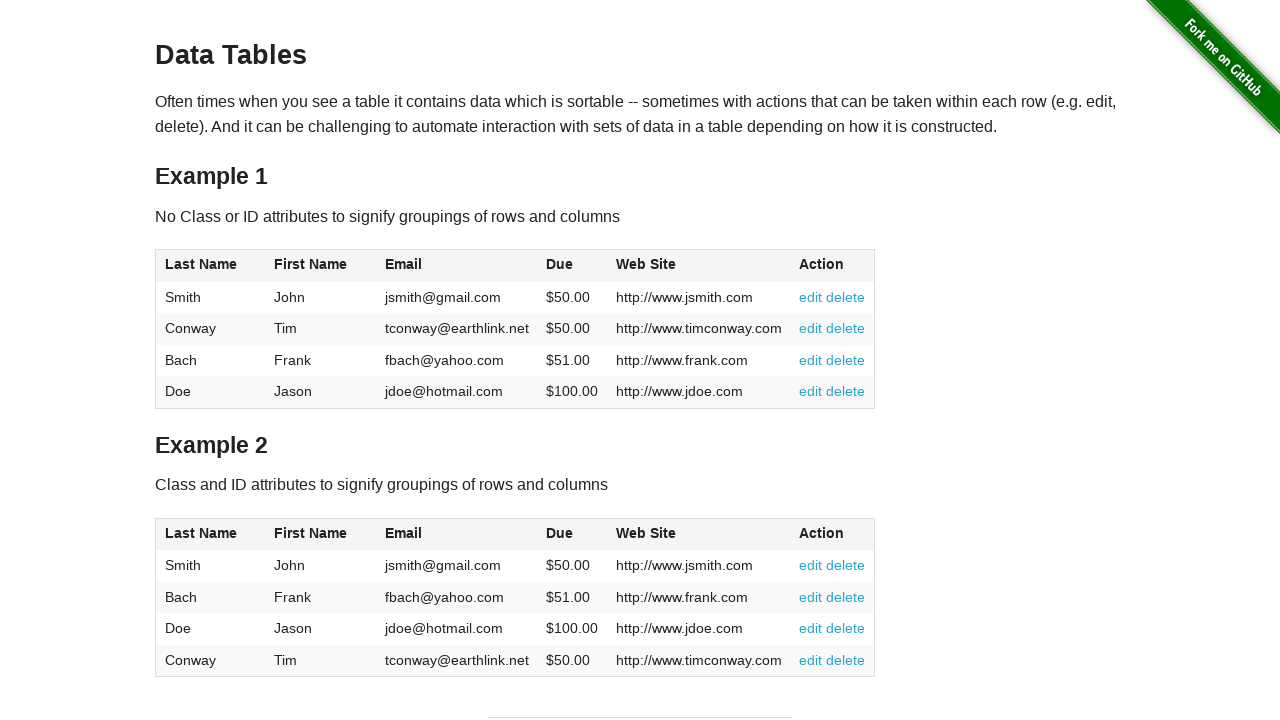

Verified Due column cells are present in the table
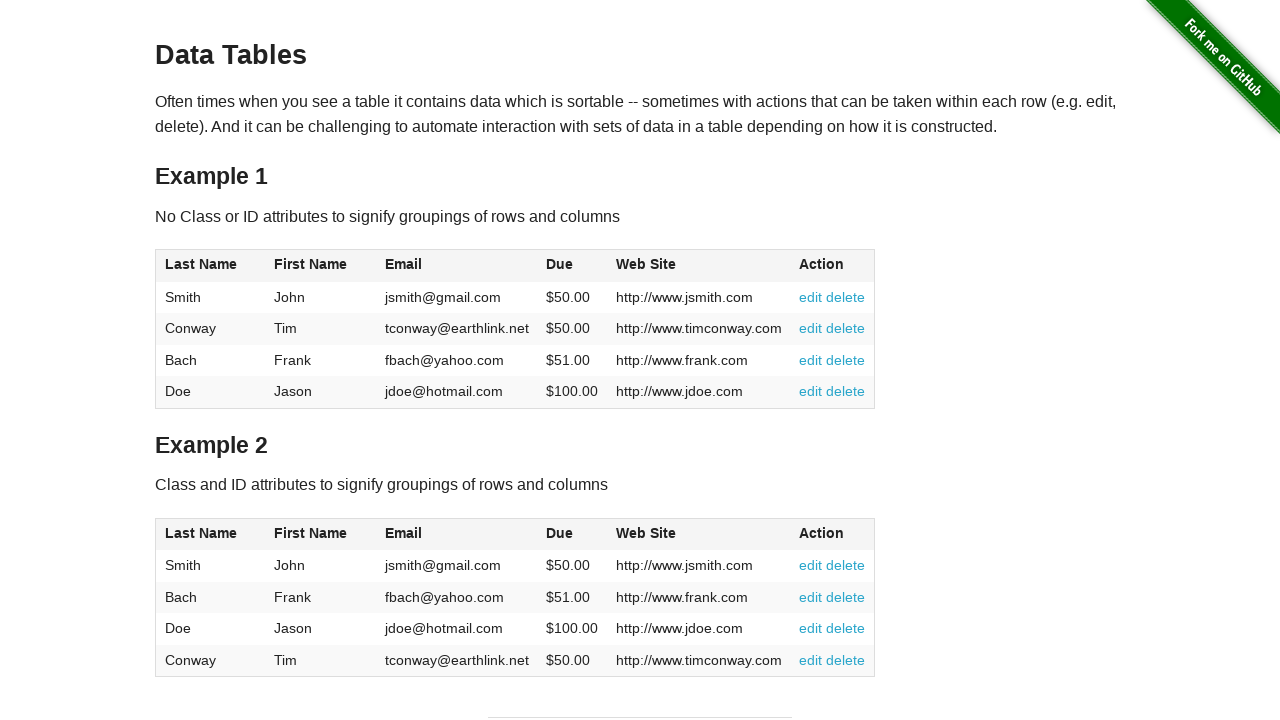

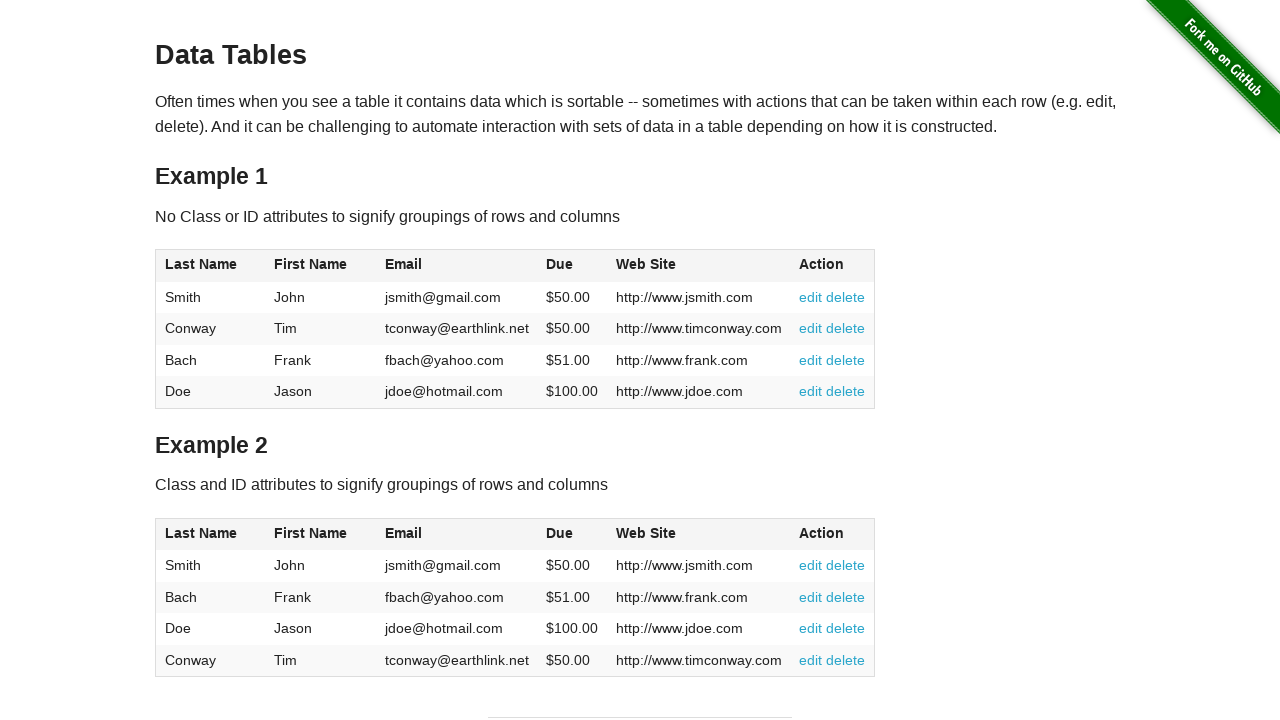